Tests a discount coupon flow by scrolling down, filling an email field, clicking outside to enable button, and then clicking to get the discount coupon

Starting URL: http://qazando.com.br/curso.html

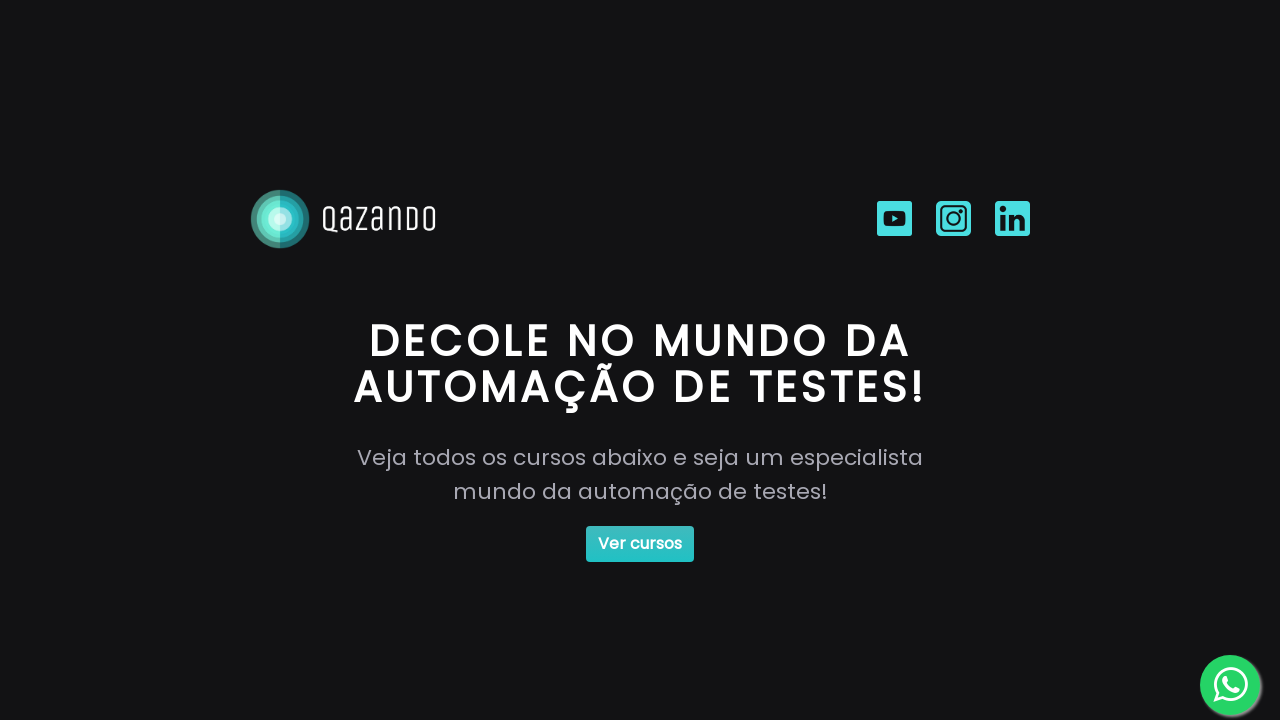

Waited for page to load - course button selector found
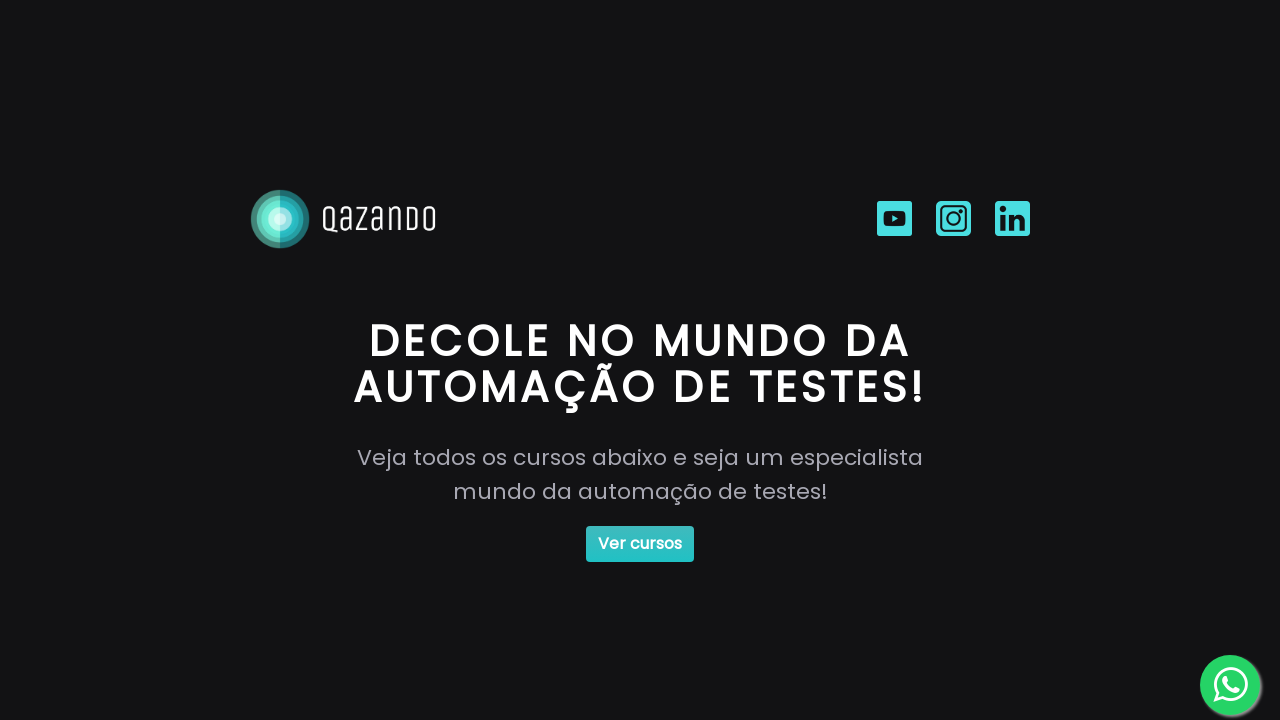

Scrolled down to bottom of page
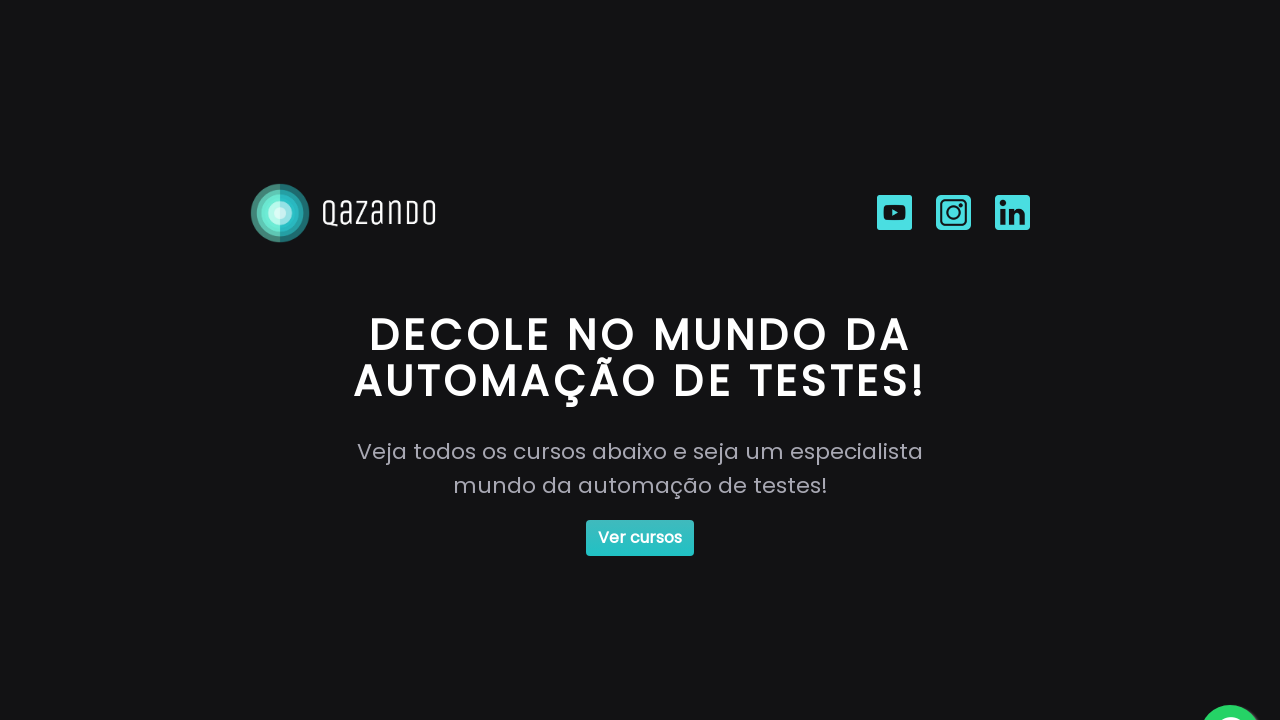

Filled email field with 'testuser345@example.com' on #email
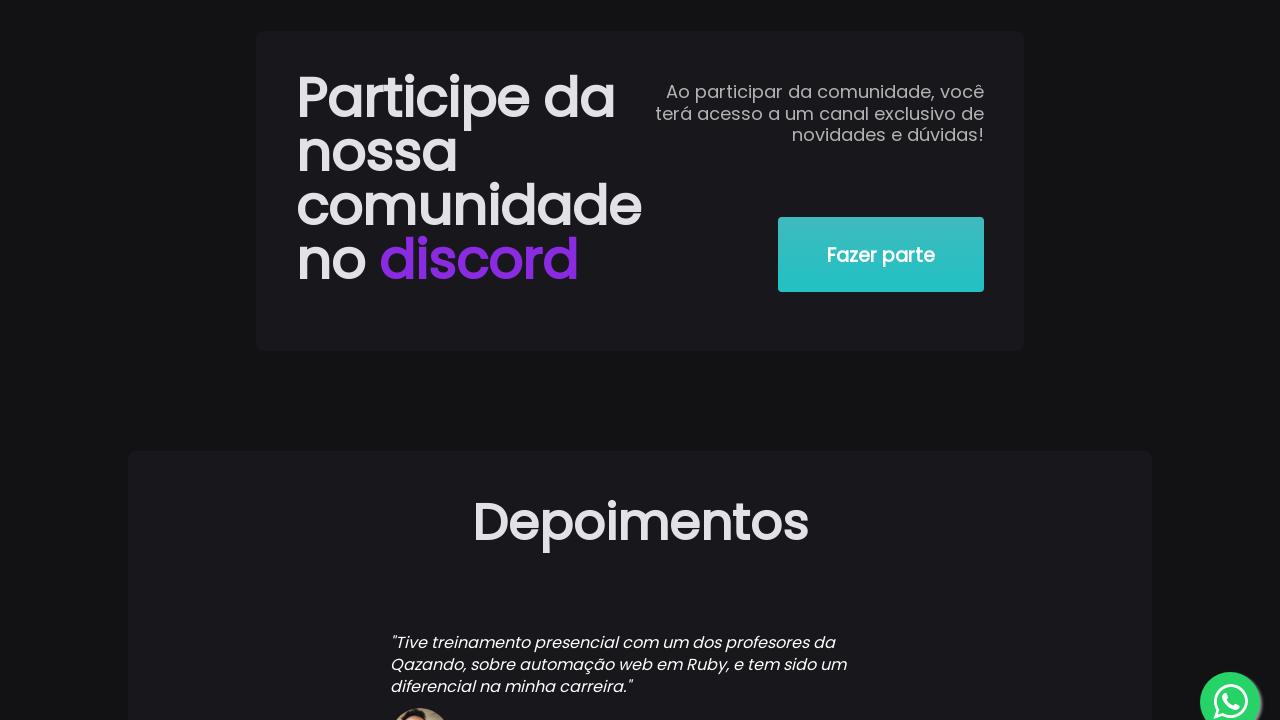

Clicked on logo area to enable discount button at (172, 690) on body > center > div.footer-section > div.logo
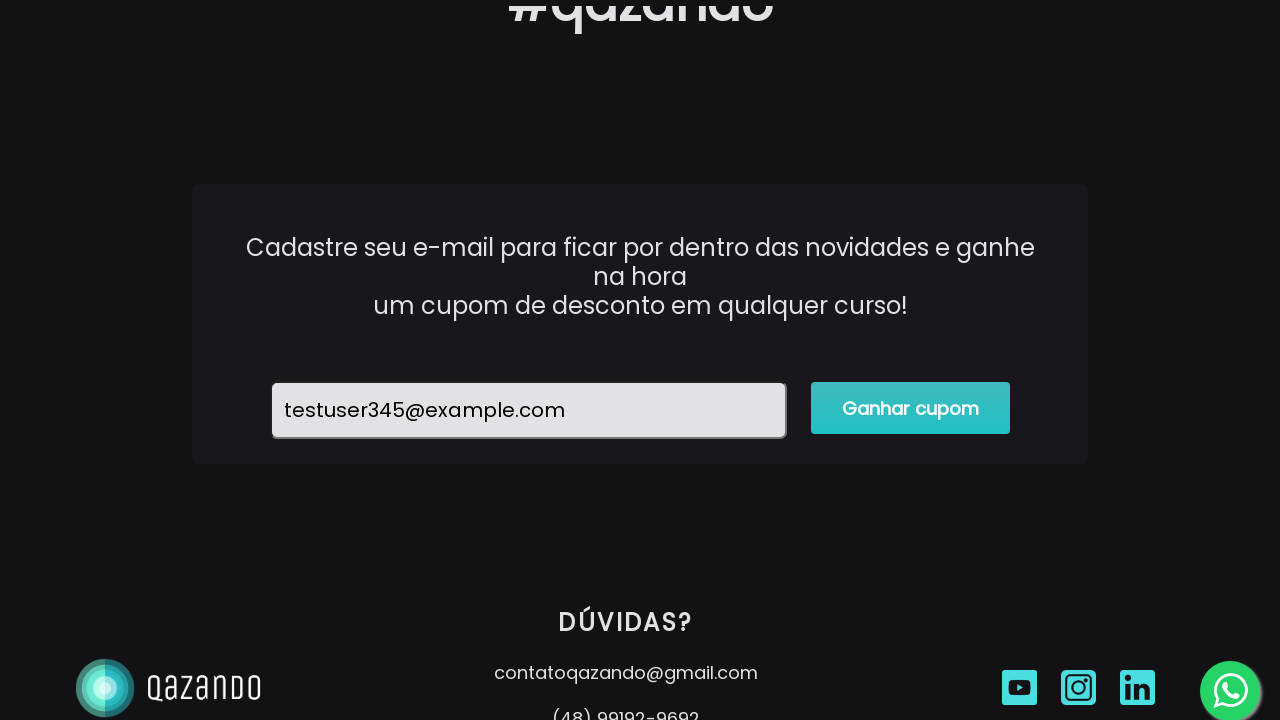

Clicked button to get discount coupon at (911, 296) on #button
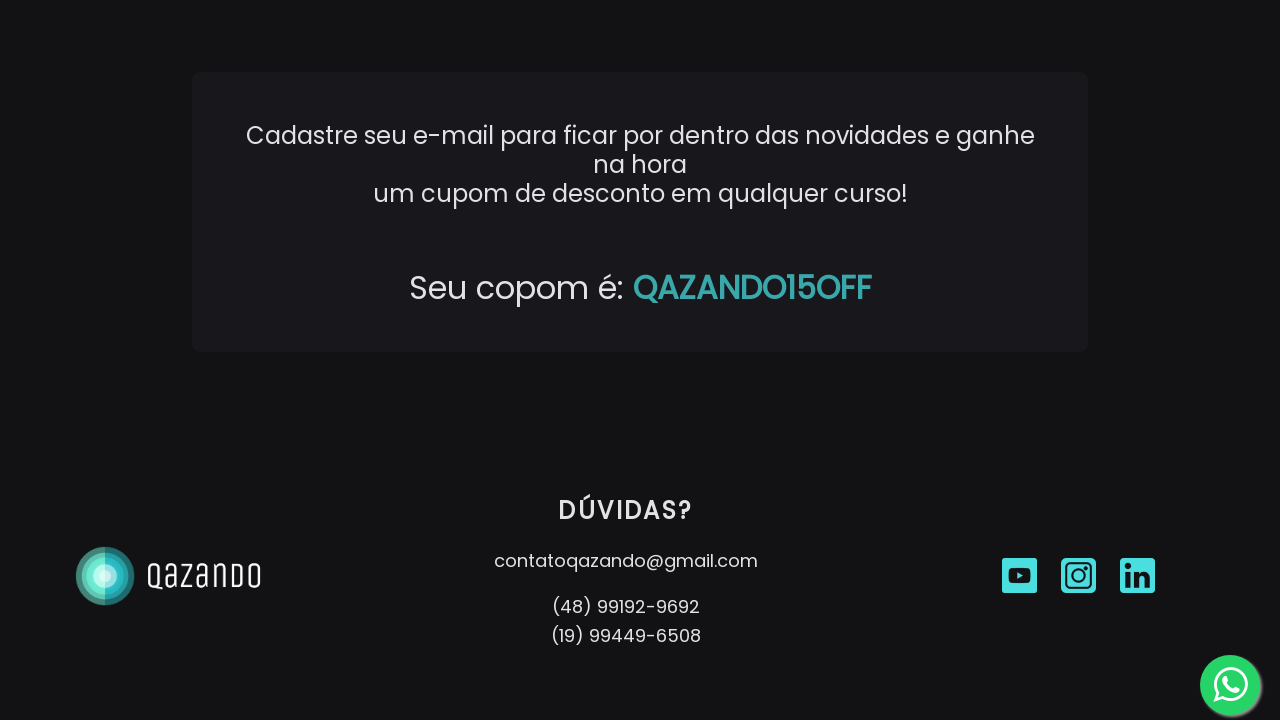

Discount coupon appeared - test completed successfully
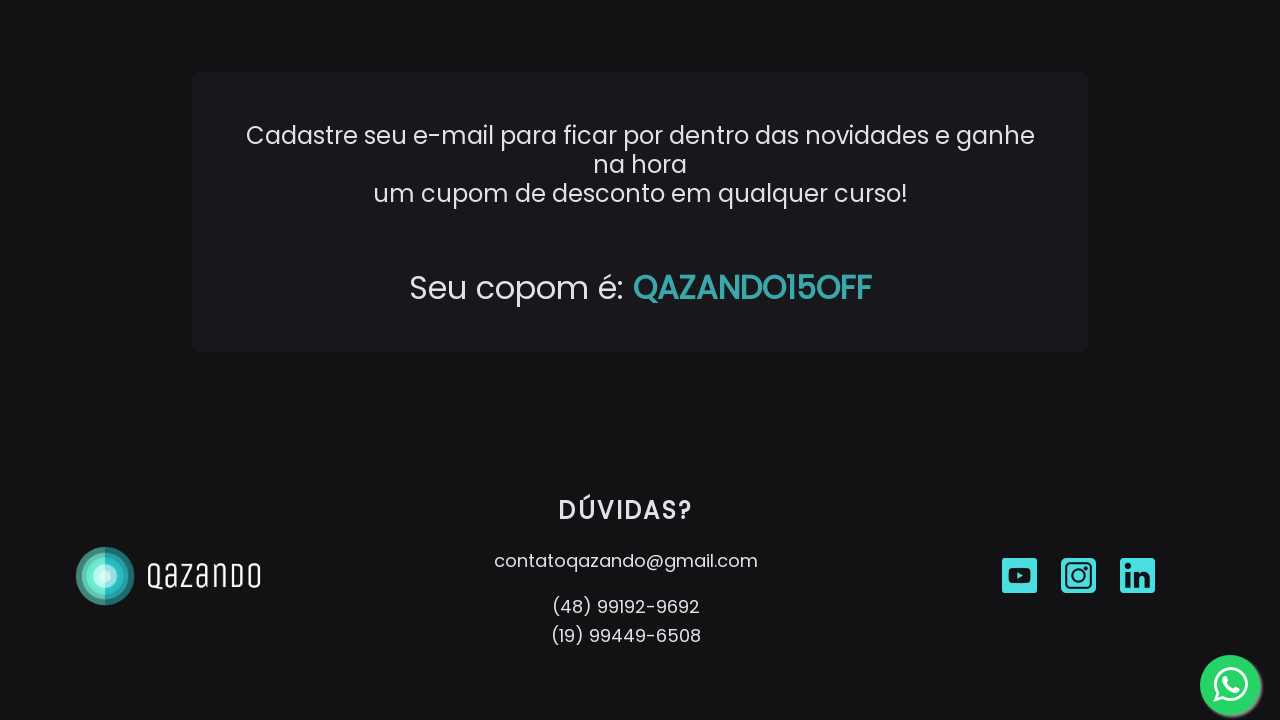

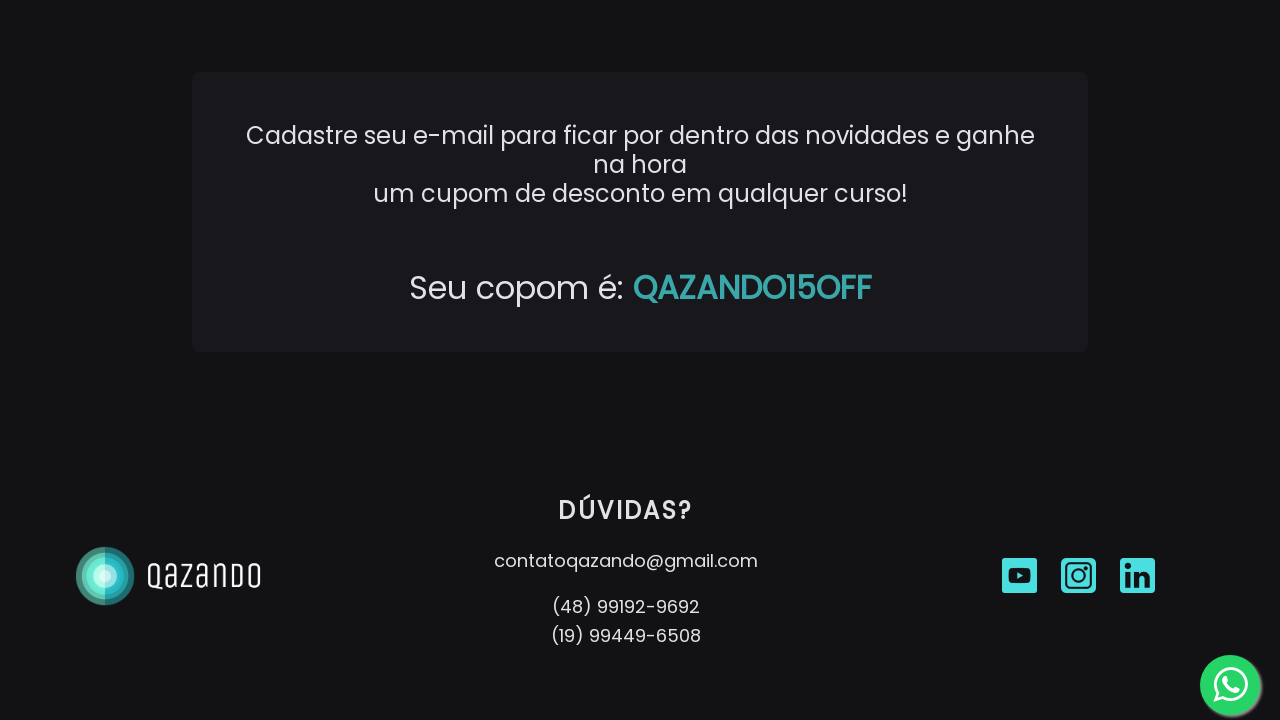